Tests the jQuery UI Datepicker component by opening the calendar, navigating to the previous month, and selecting a date.

Starting URL: https://jqueryui.com/datepicker/

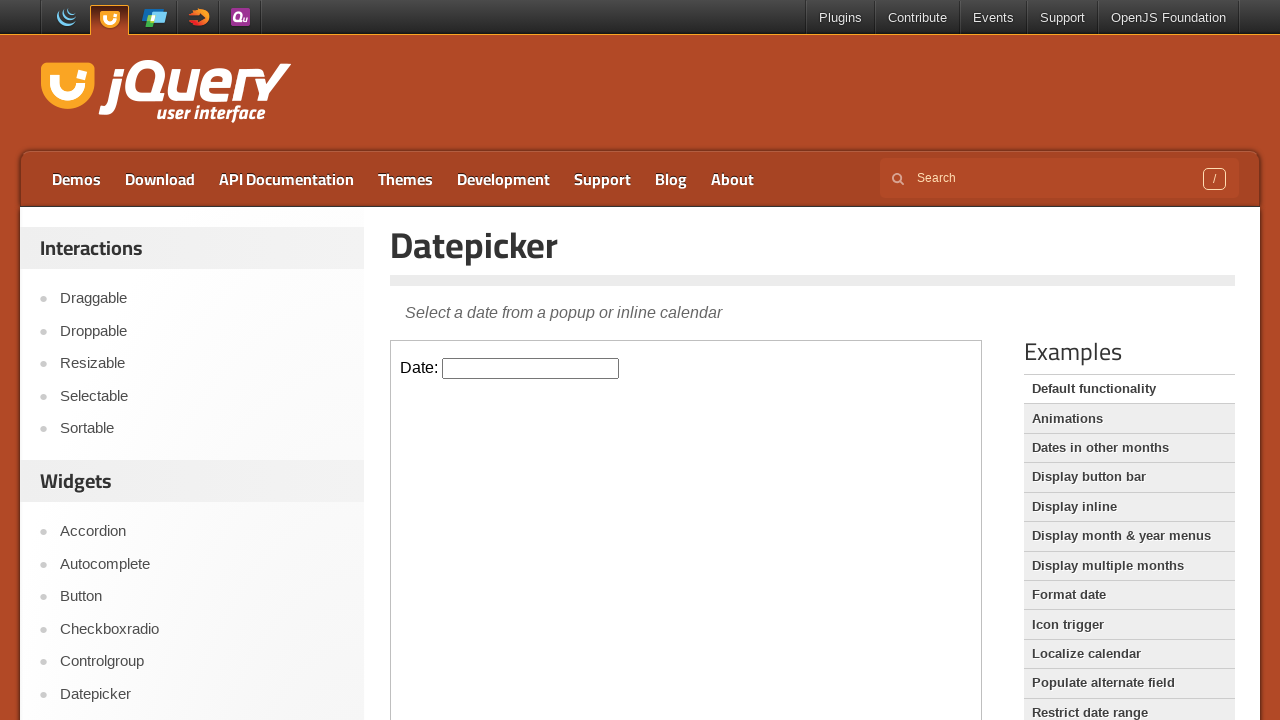

Scrolled down 300px to view the datepicker demo
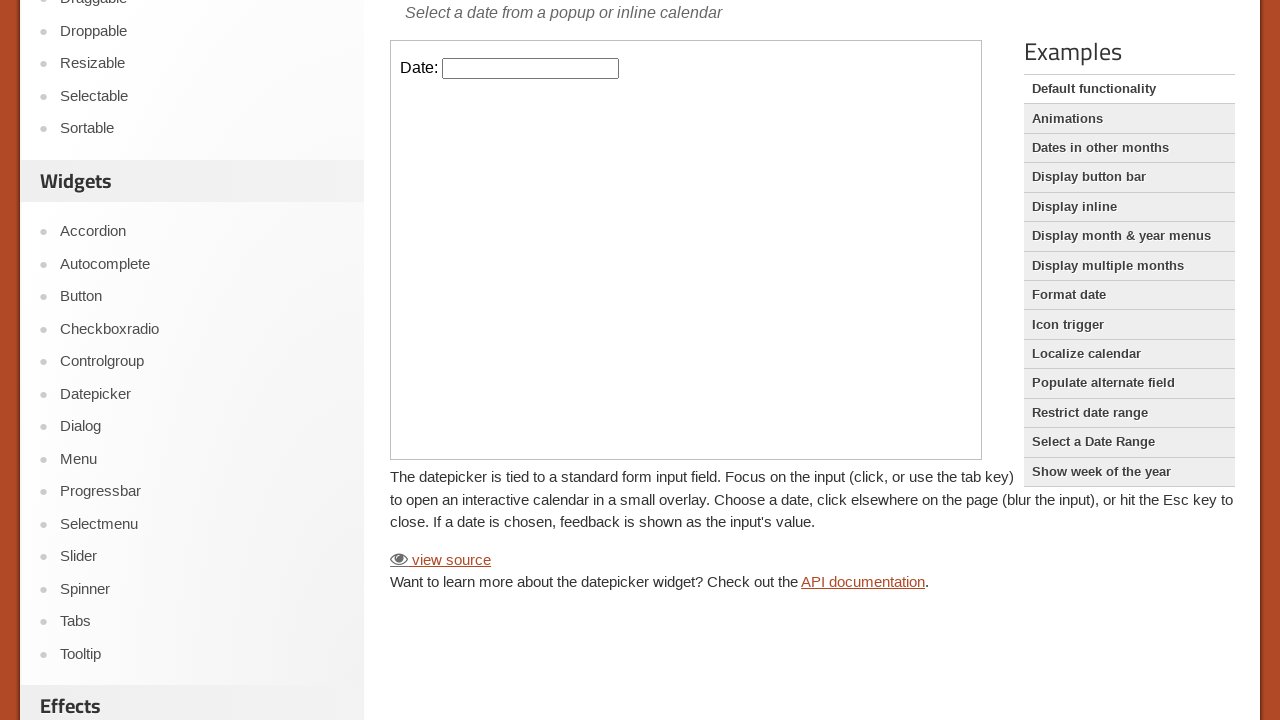

Located the iframe containing the datepicker component
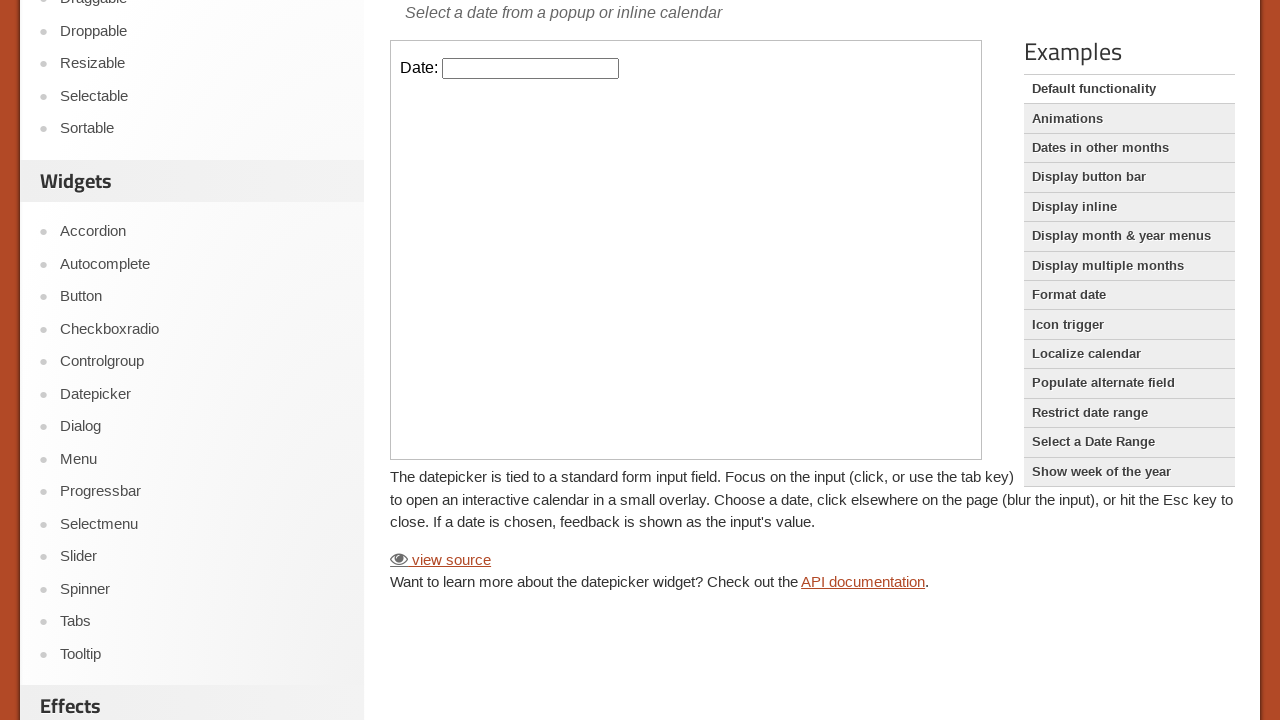

Date input field is visible and ready
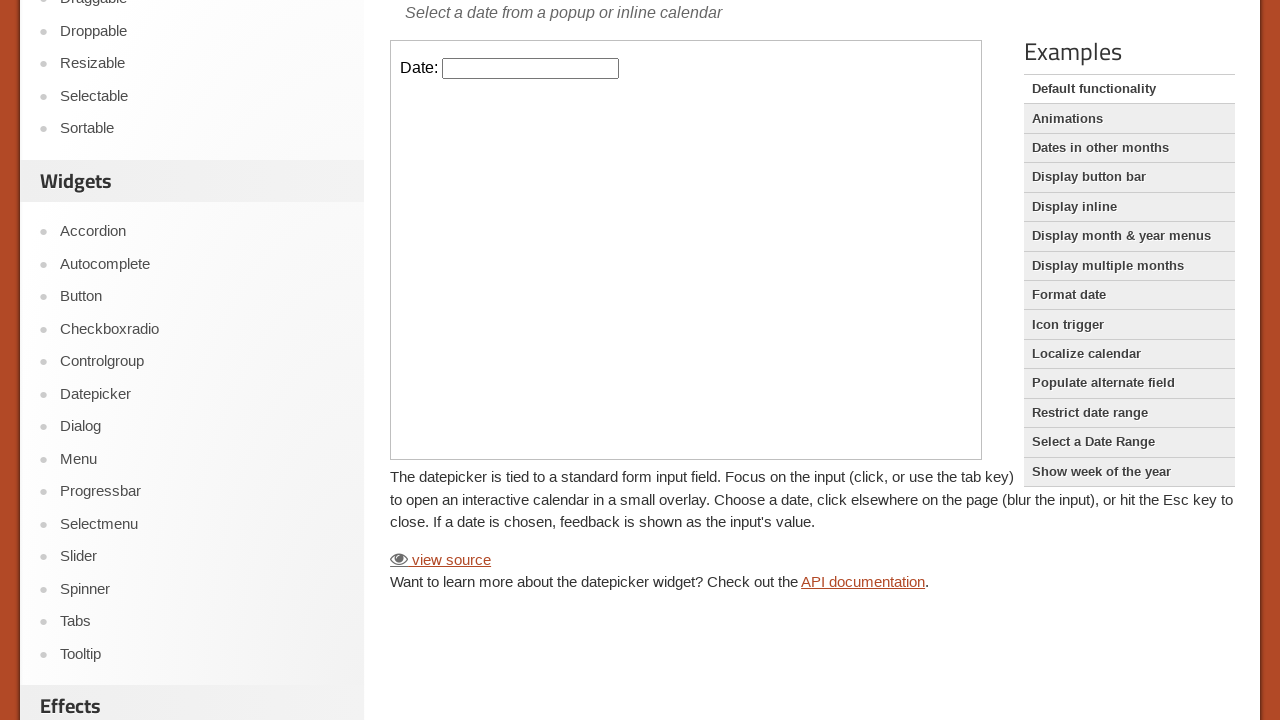

Clicked on the date input field to open the calendar picker at (531, 68) on iframe >> nth=0 >> internal:control=enter-frame >> #datepicker
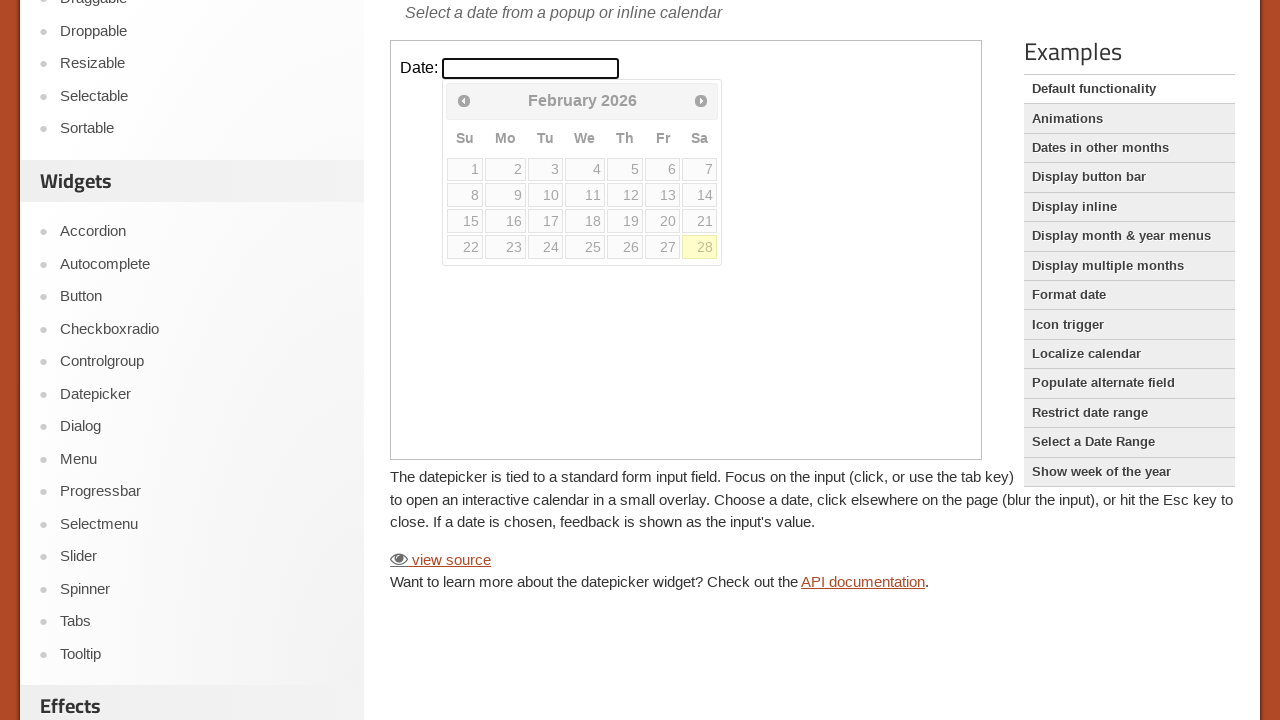

Clicked the previous month button to navigate to the prior month at (464, 100) on iframe >> nth=0 >> internal:control=enter-frame >> .ui-datepicker-prev
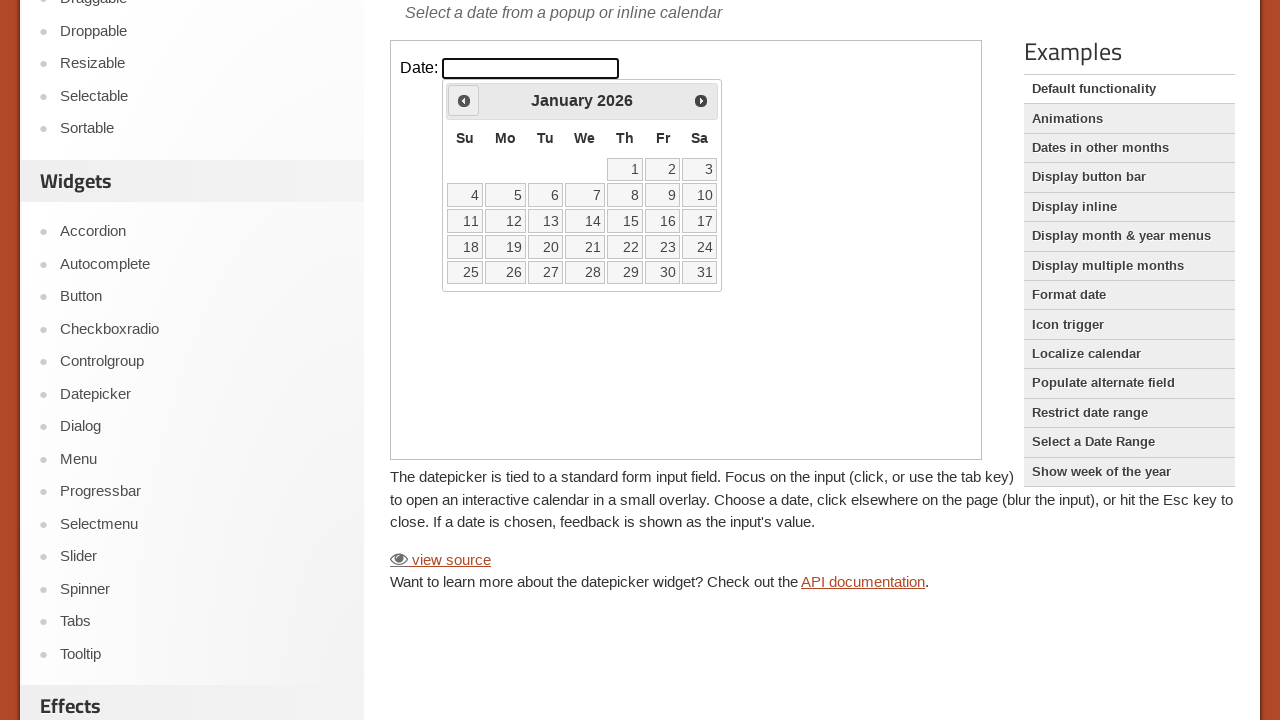

Selected day 10 from the calendar at (700, 195) on iframe >> nth=0 >> internal:control=enter-frame >> a:text('10')
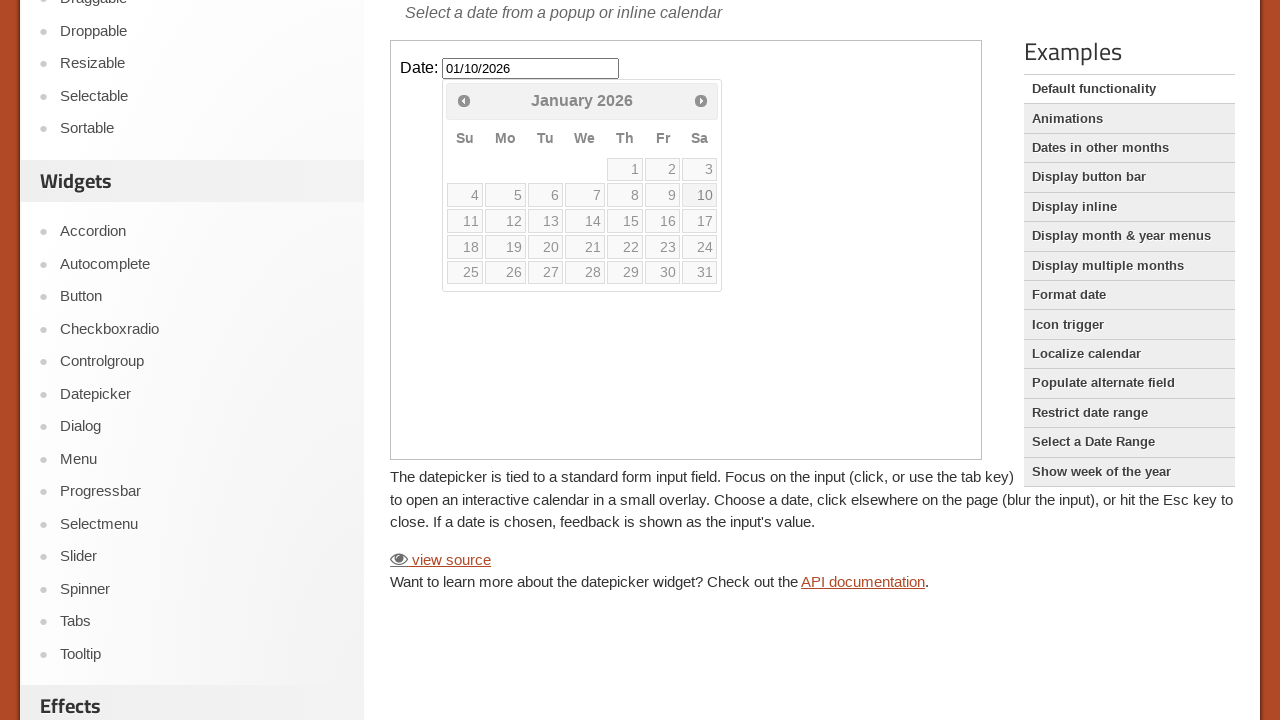

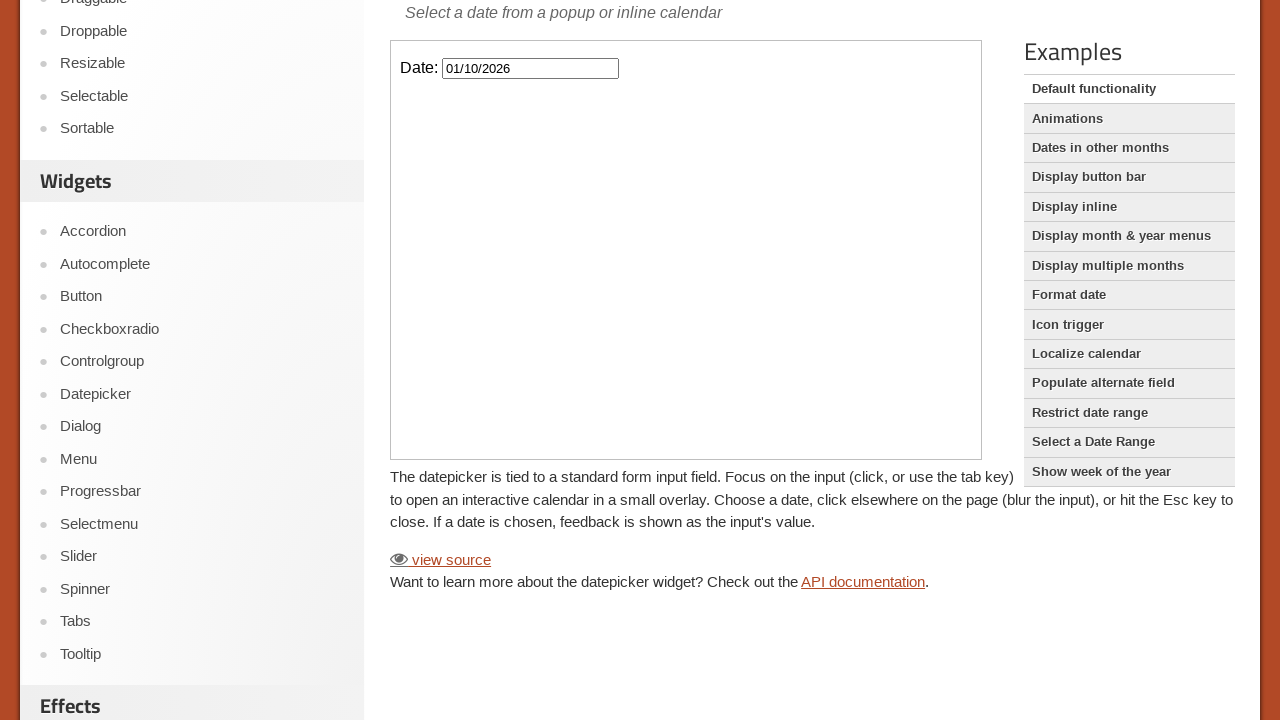